Tests interaction with a text input field by entering a message and verifying the placeholder attribute

Starting URL: https://www.lambdatest.com/selenium-playground/simple-form-demo

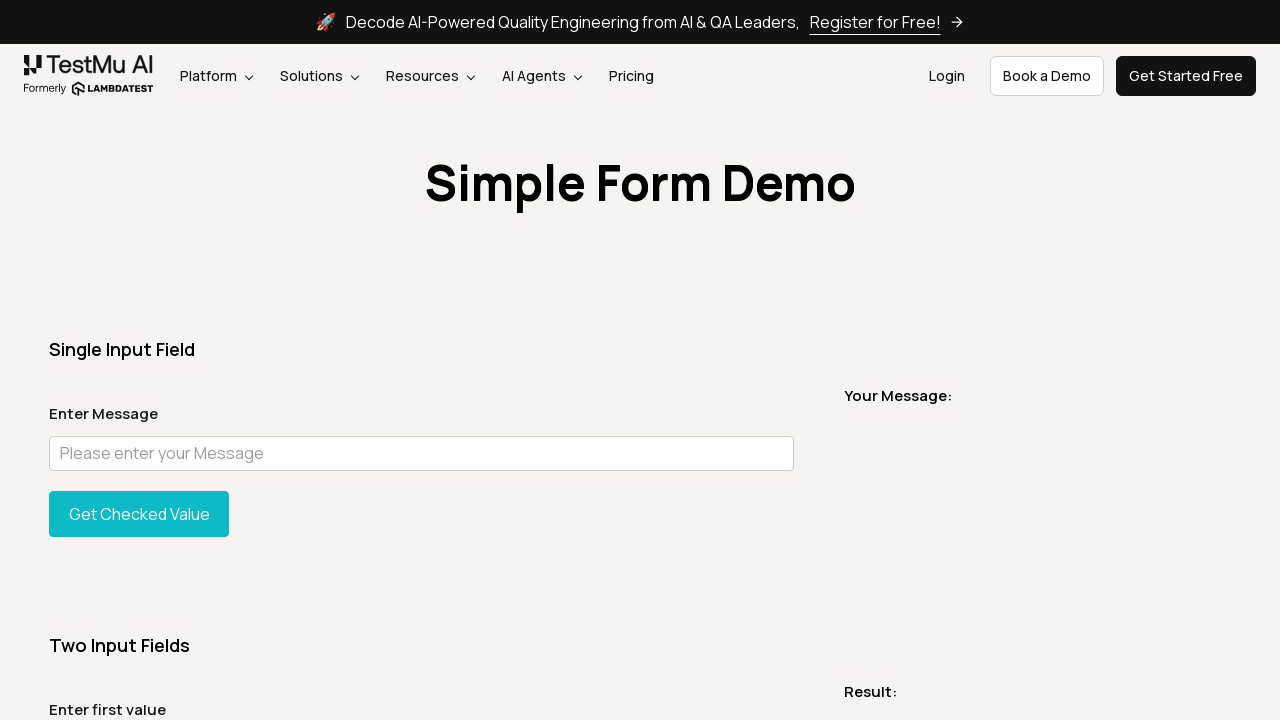

Scrolled to message input field
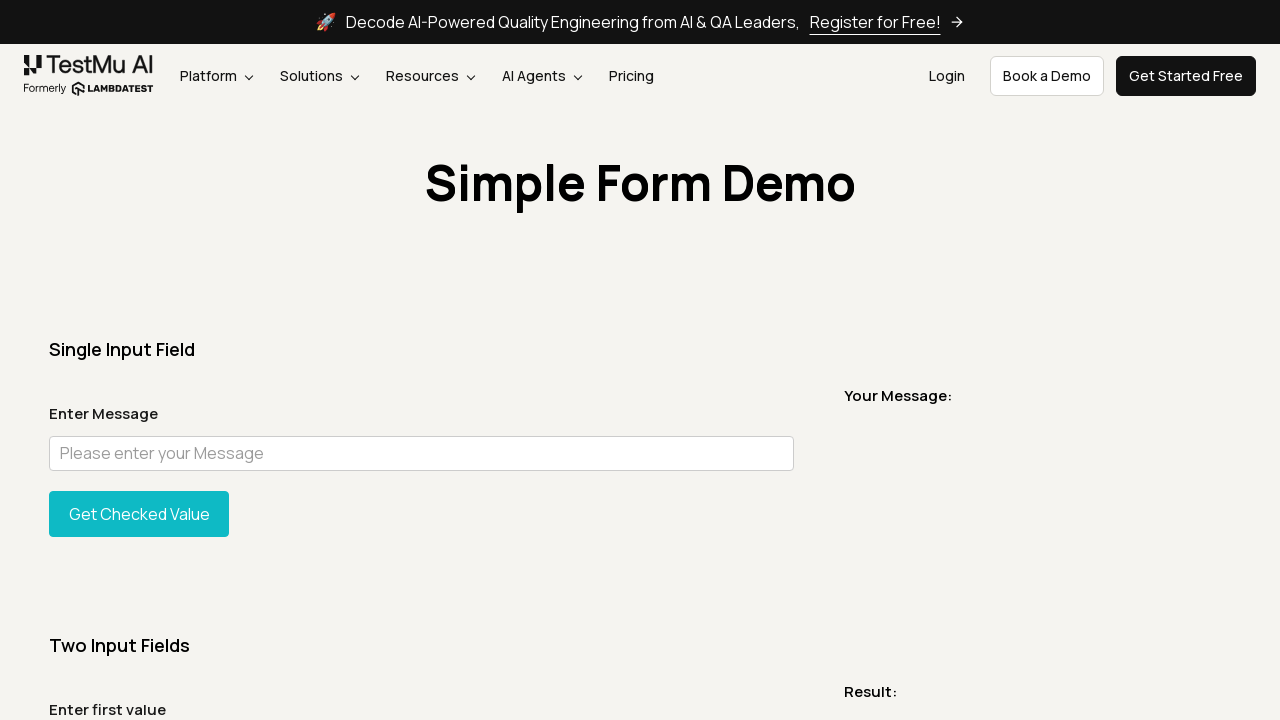

Entered 'Hi Vlad' into the message input field on input#user-message
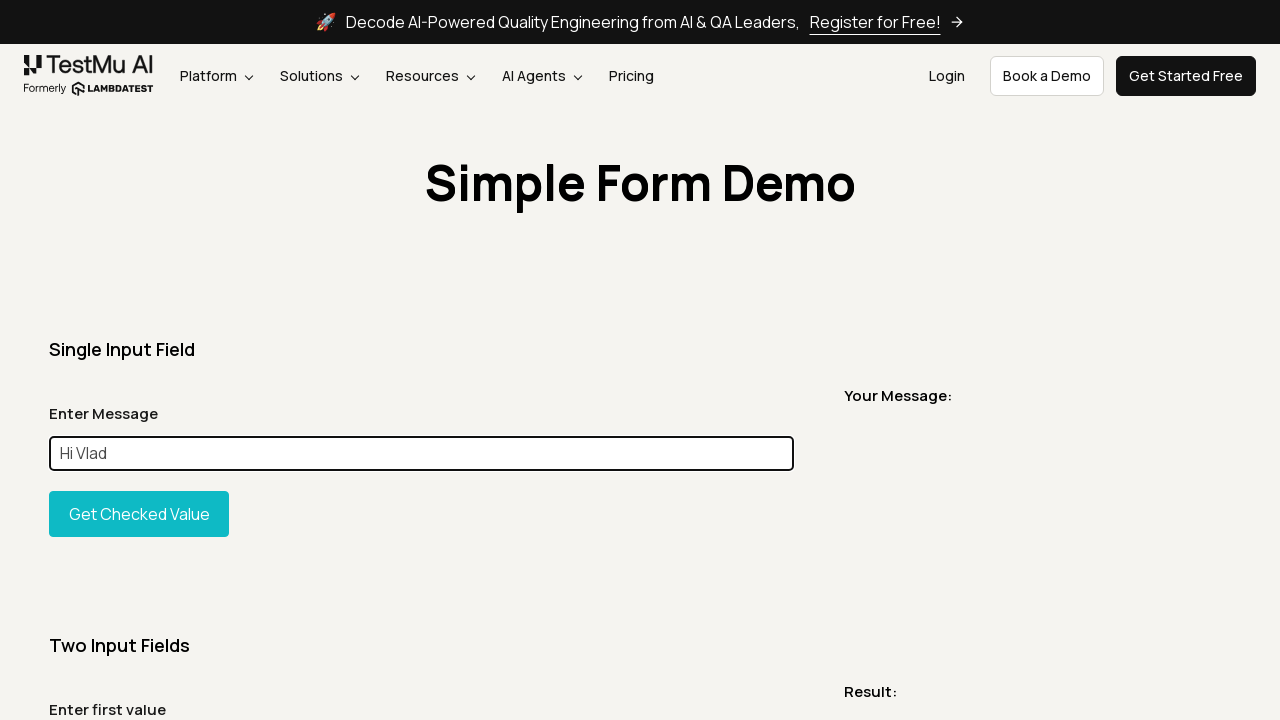

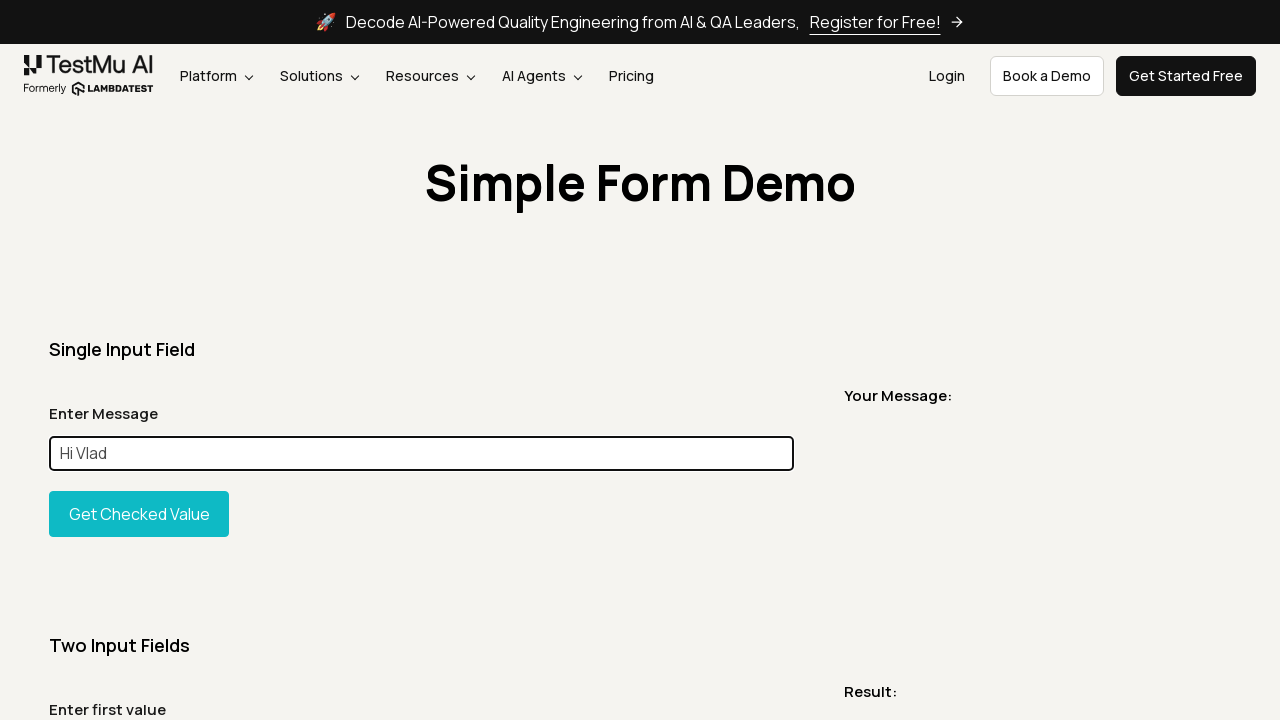